Tests browser window handling by clicking a link that opens a new window, switching to the new window, and verifying the content

Starting URL: https://the-internet.herokuapp.com/windows

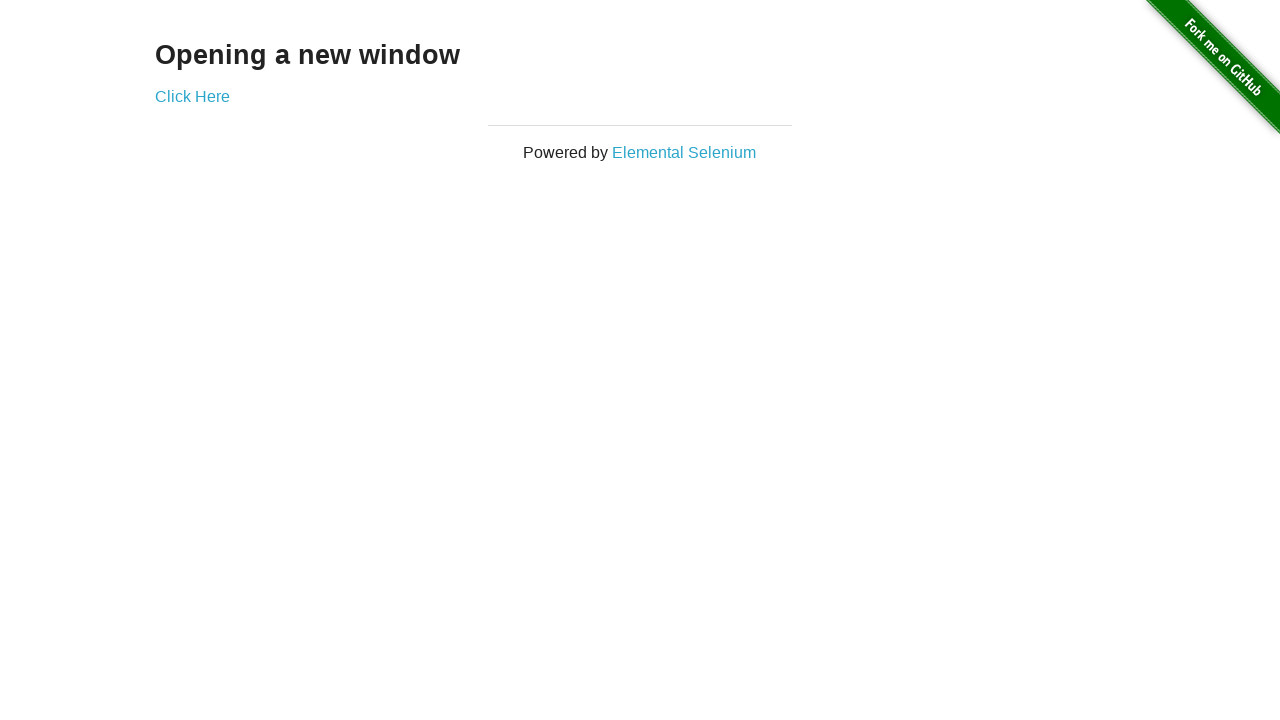

Clicked 'Click Here' link to open new window at (192, 96) on text=Click Here
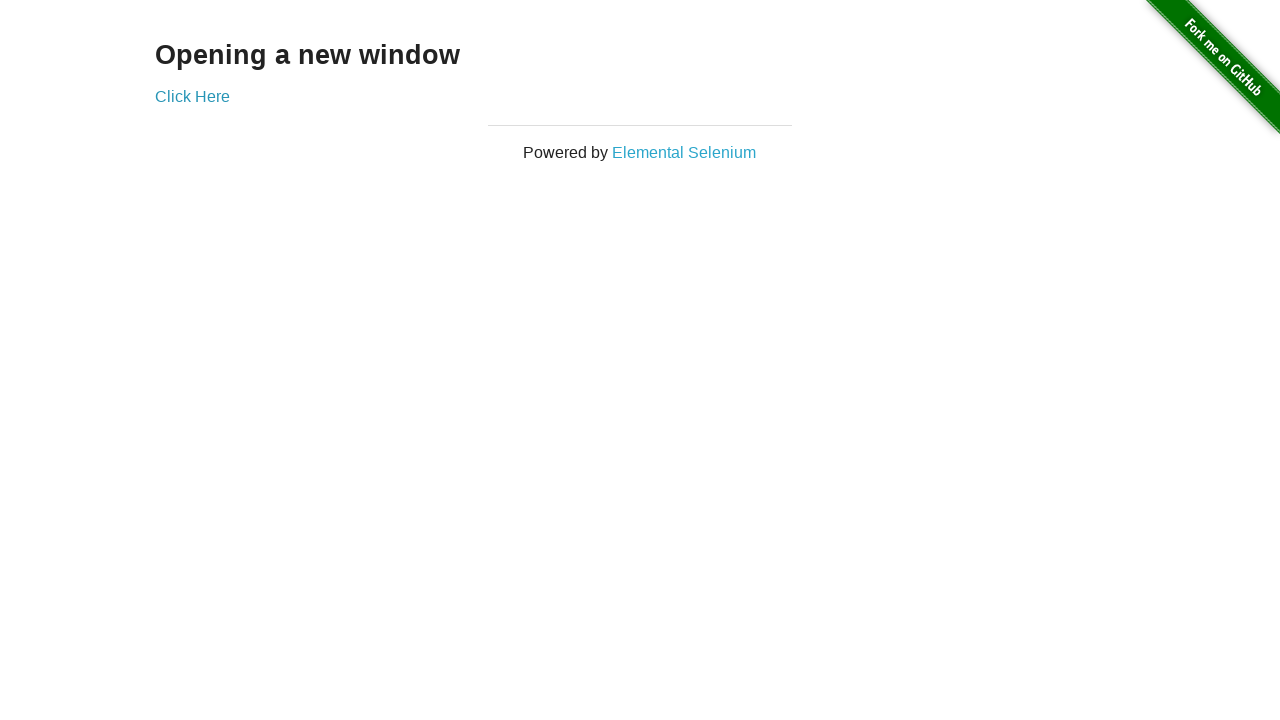

Captured new window/page that was opened
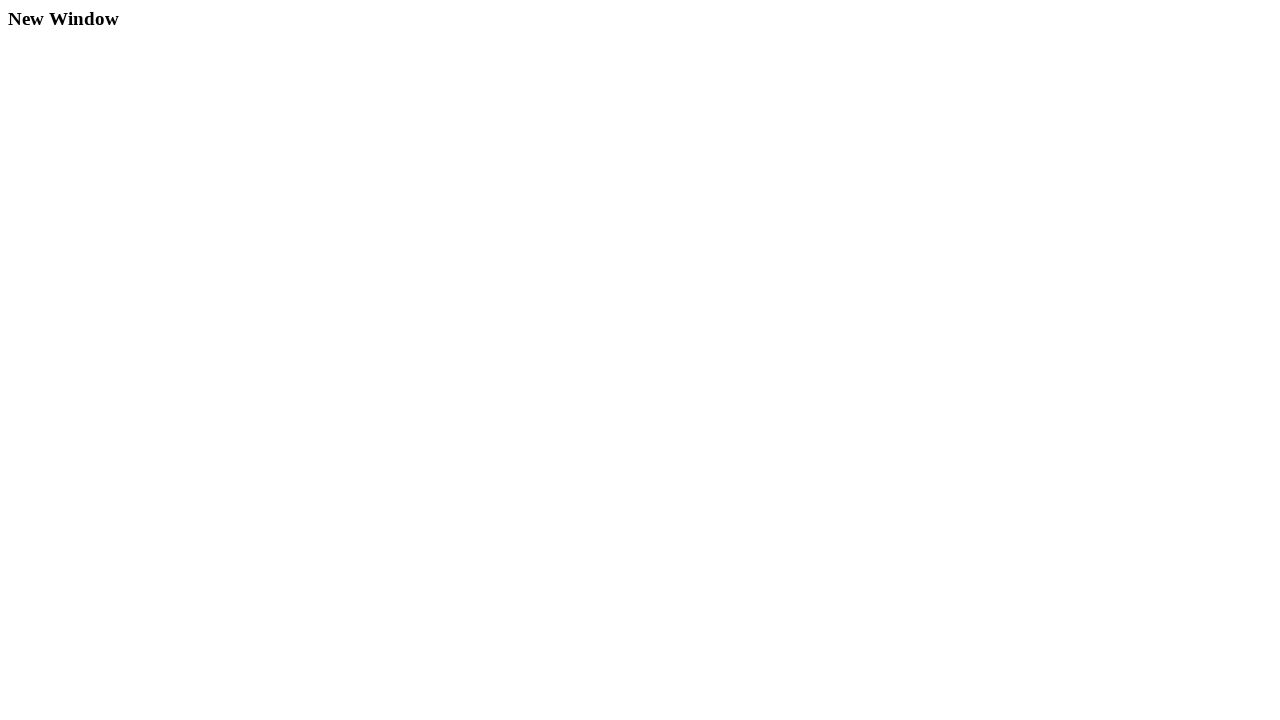

New page loaded successfully
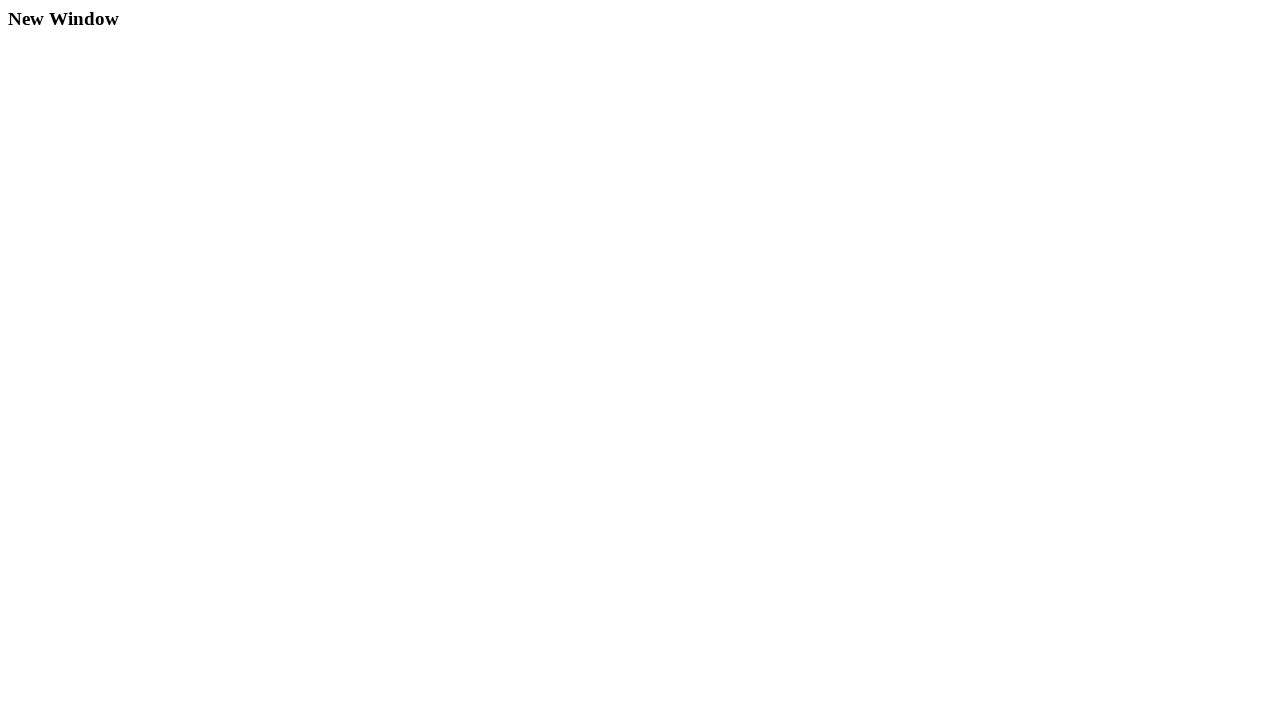

H3 element appeared on new page
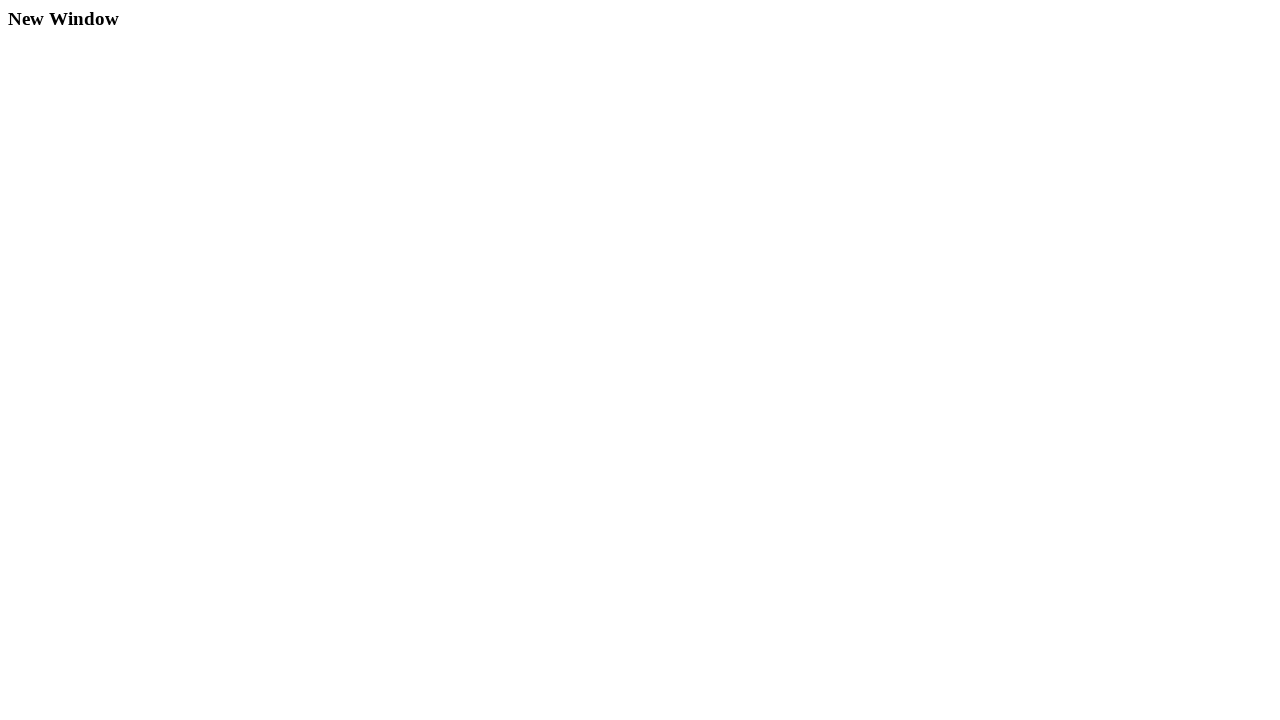

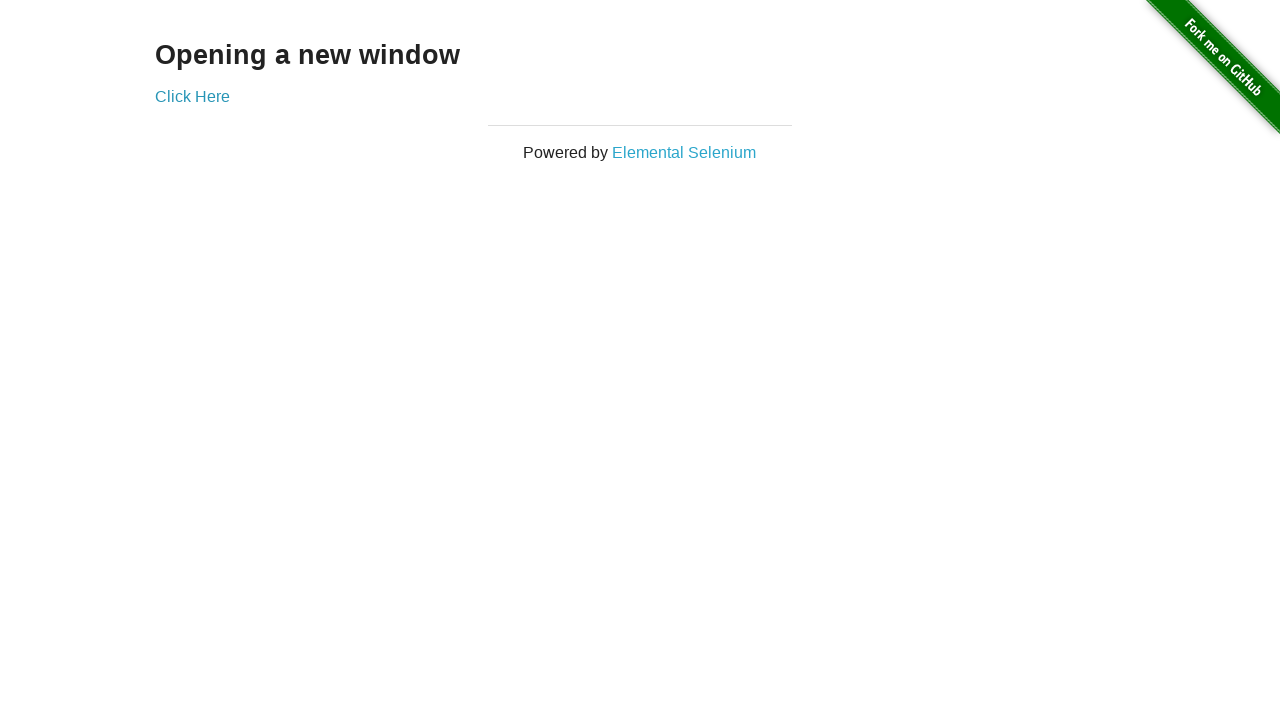